Tests the Web Tables page by clicking the Add New Record button and verifying the Registration Form modal appears

Starting URL: https://demoqa.com/webtables

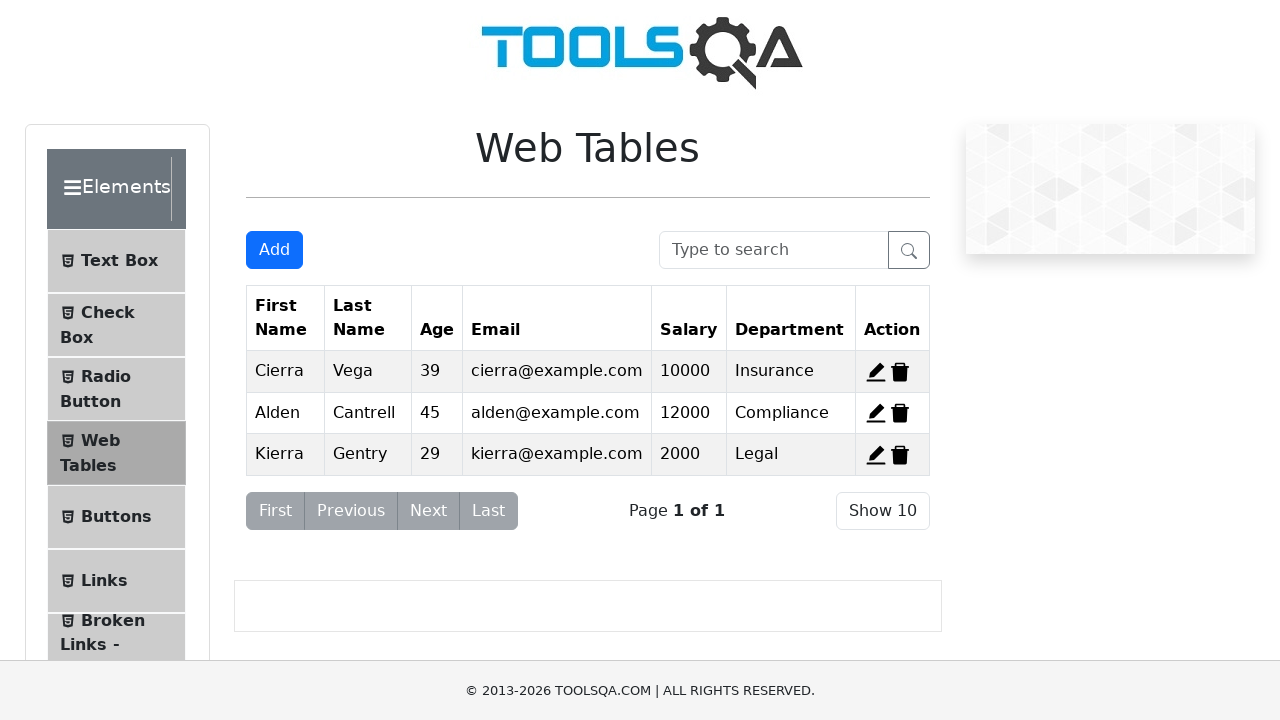

Clicked Add New Record button at (274, 250) on #addNewRecordButton
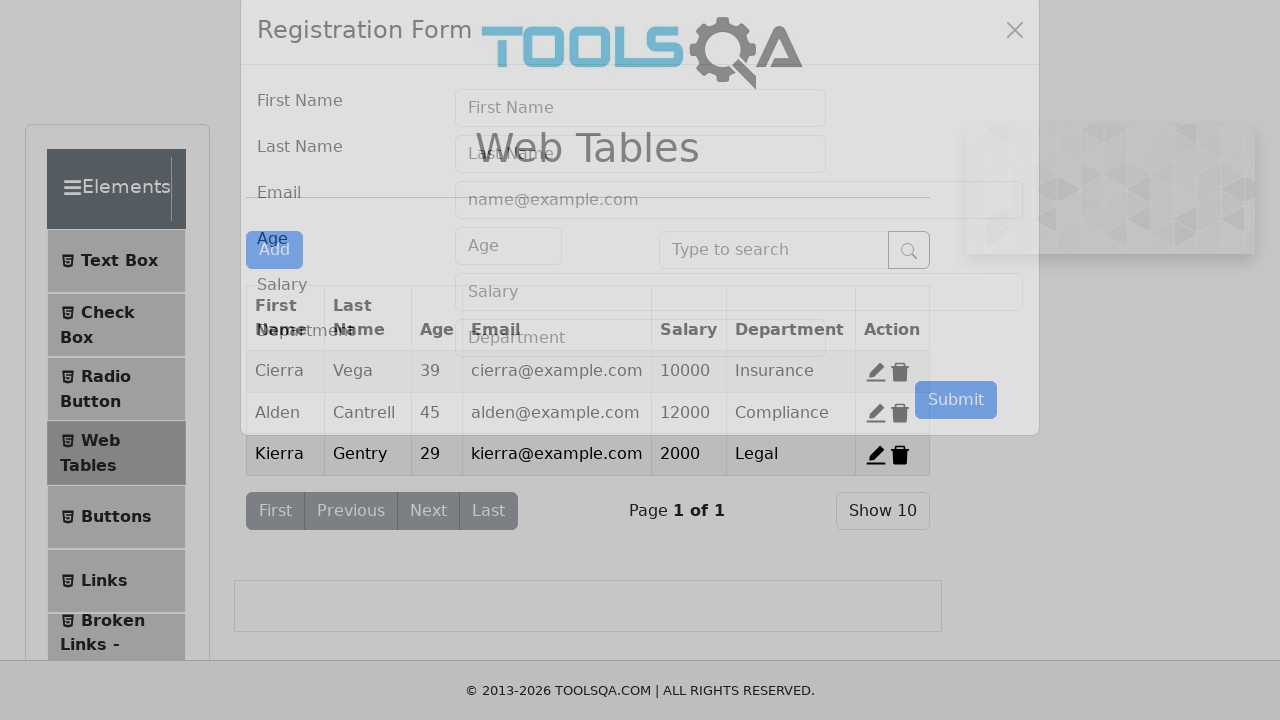

Registration Form modal appeared
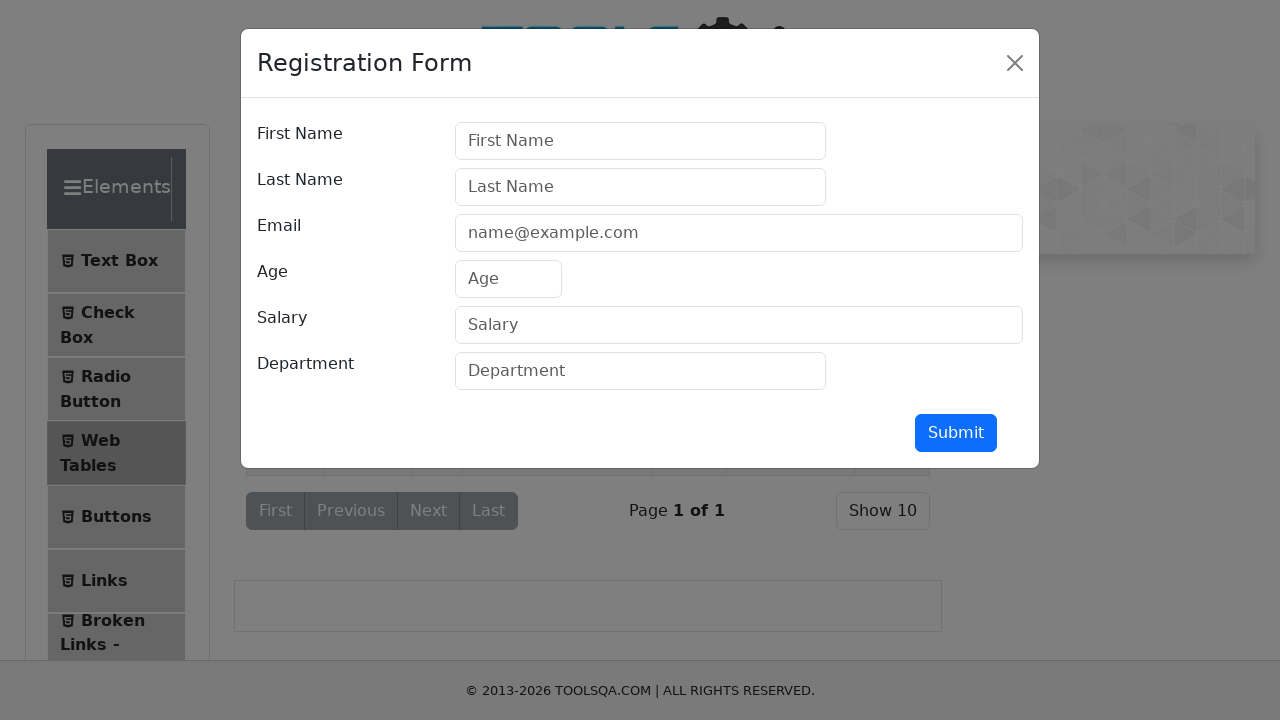

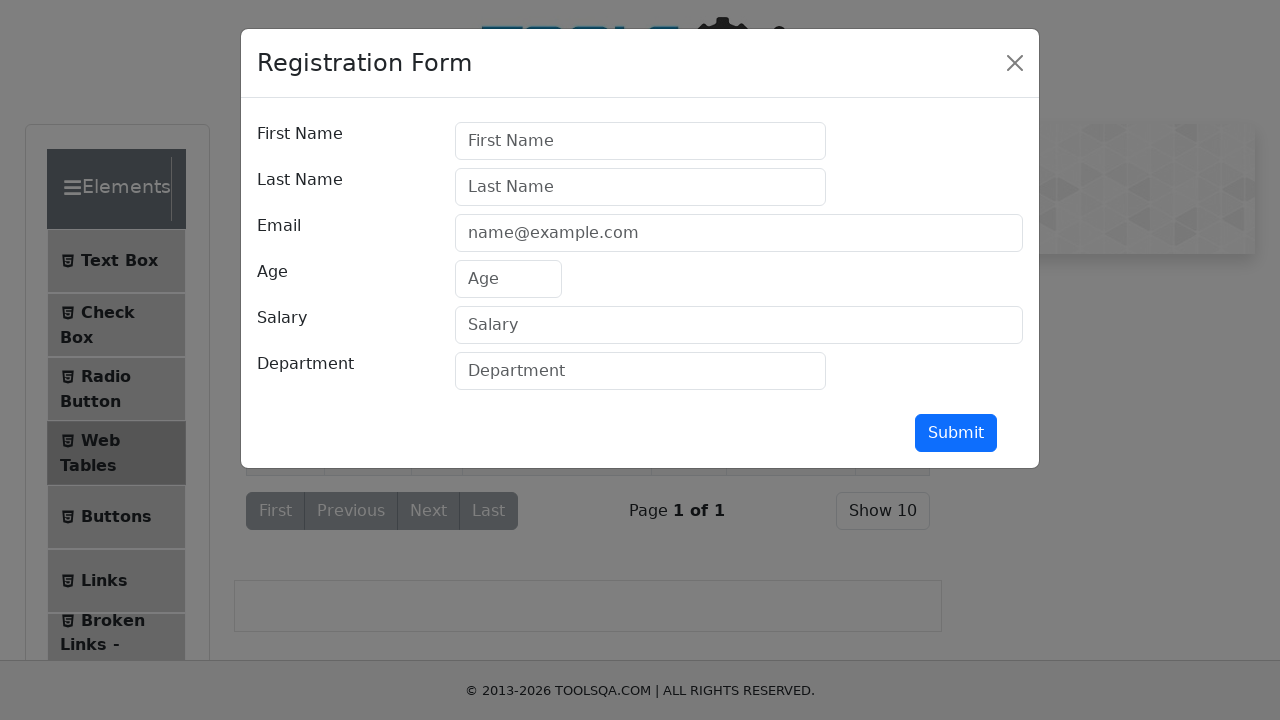